Navigates to the LambdaTest sample todo app and verifies that the page has a non-empty title.

Starting URL: https://lambdatest.github.io/sample-todo-app/

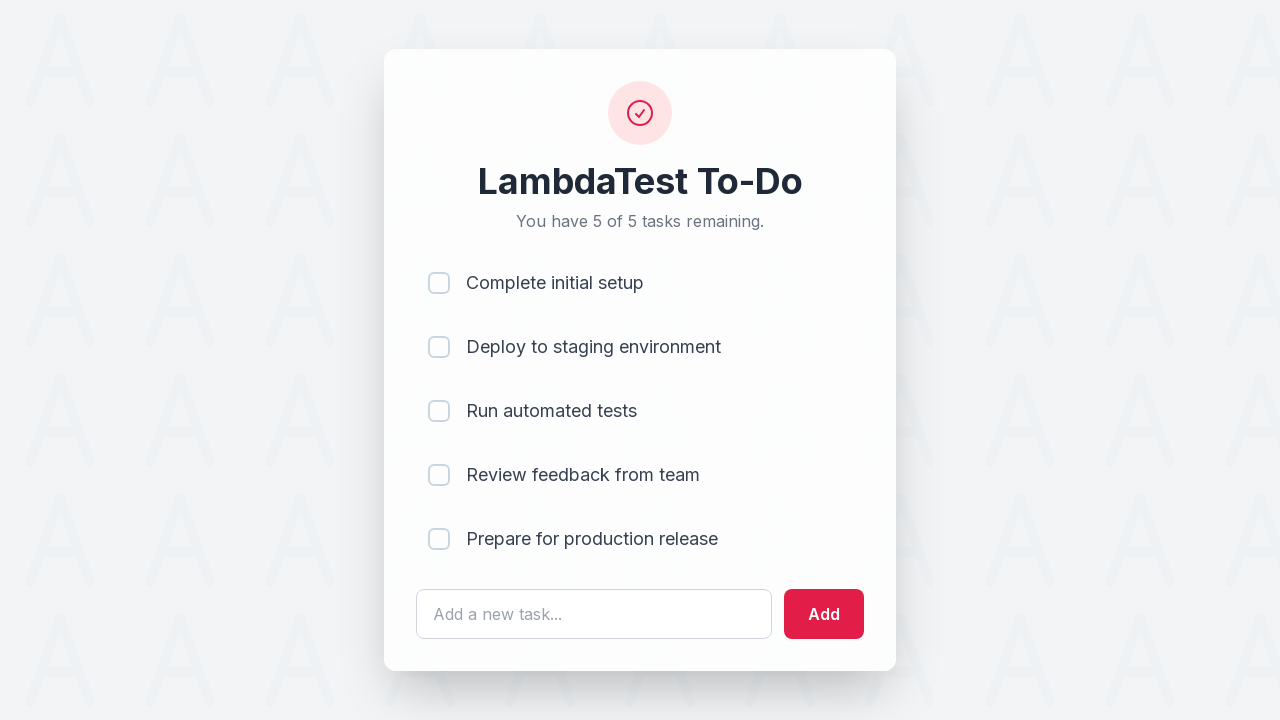

Navigated to LambdaTest sample todo app
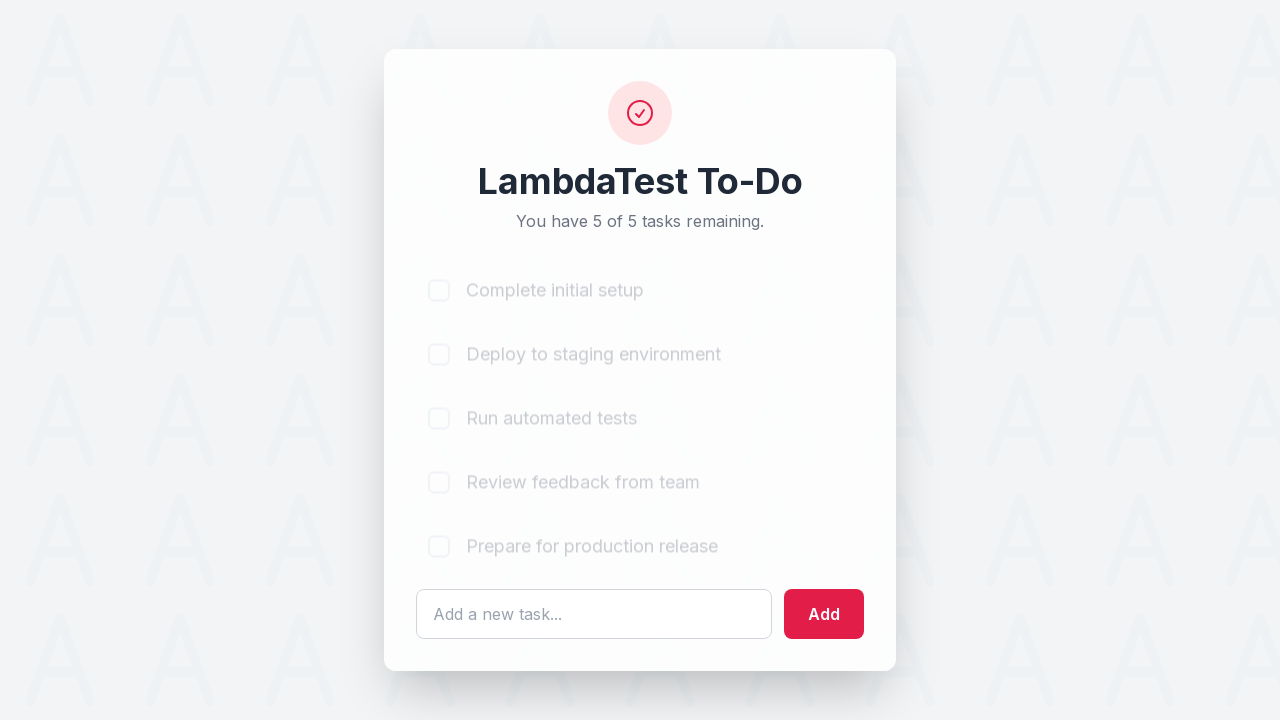

Page loaded - domcontentloaded state reached
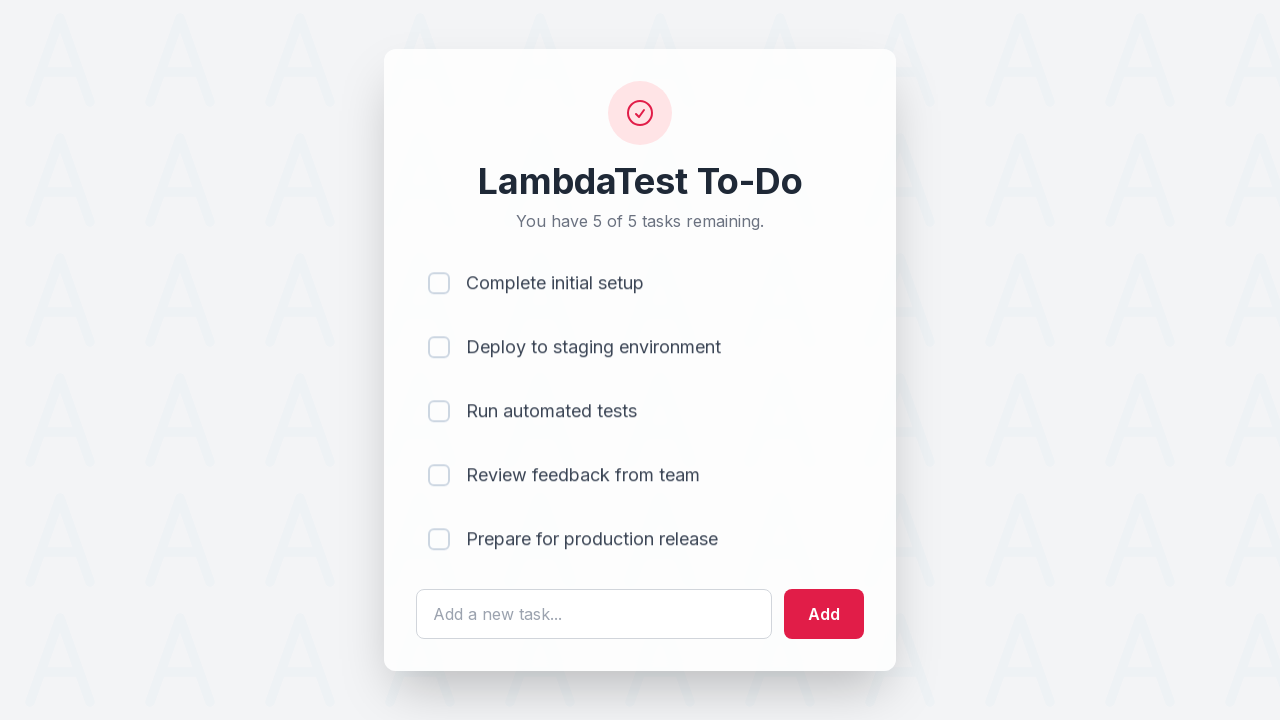

Retrieved page title: 'Modern To-Do App | LambdaTest'
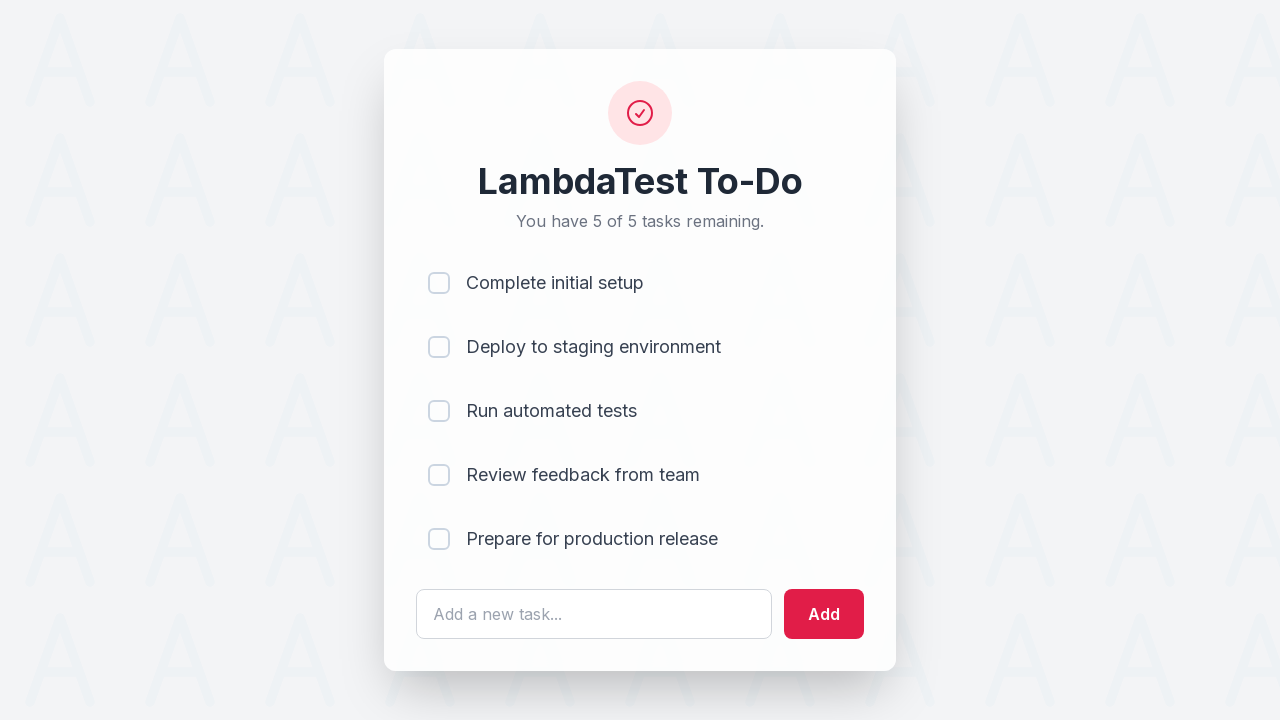

Verified page title is not empty
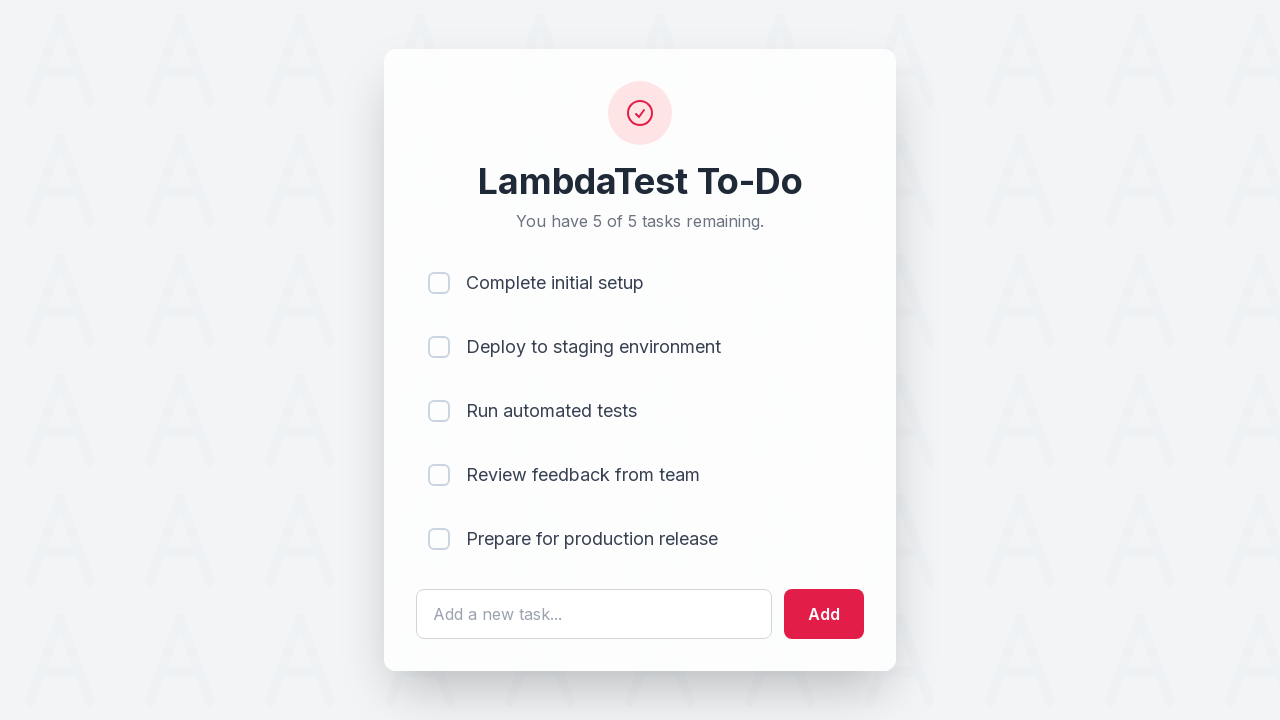

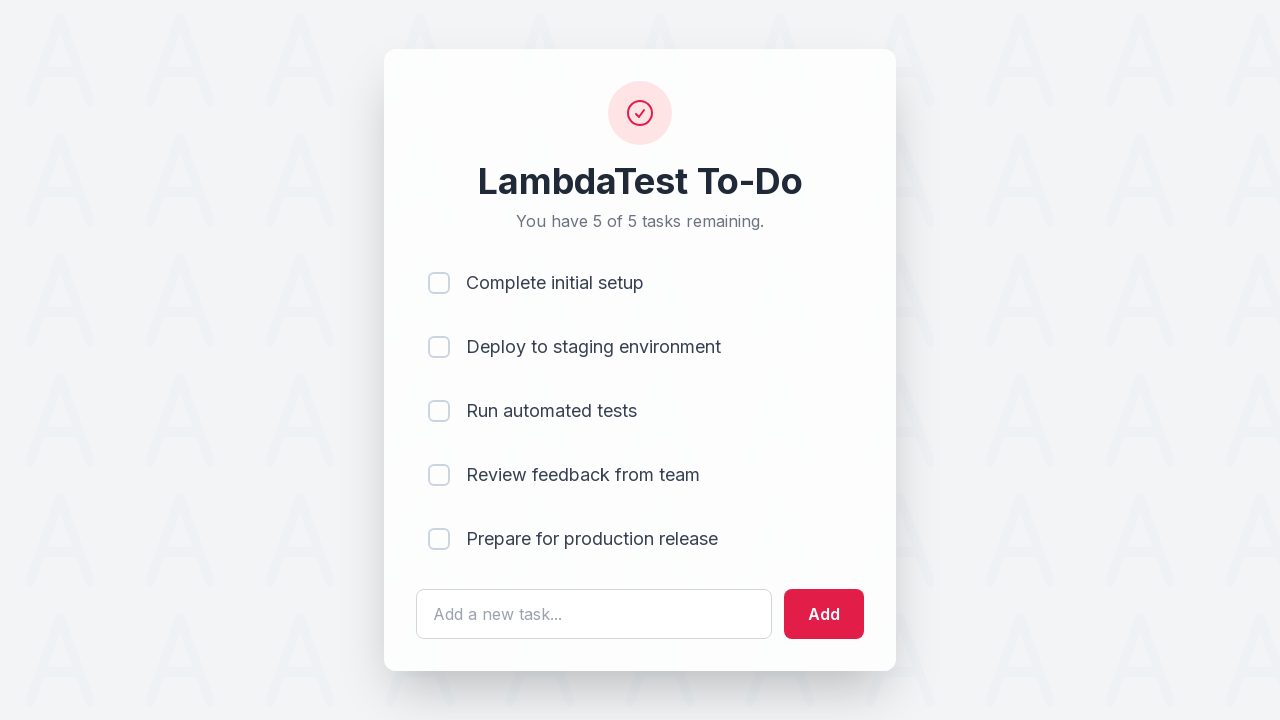